Tests finding an element using CSS selector with ID and class combination and verifies the element is present on the page

Starting URL: https://kristinek.github.io/site/examples/locators

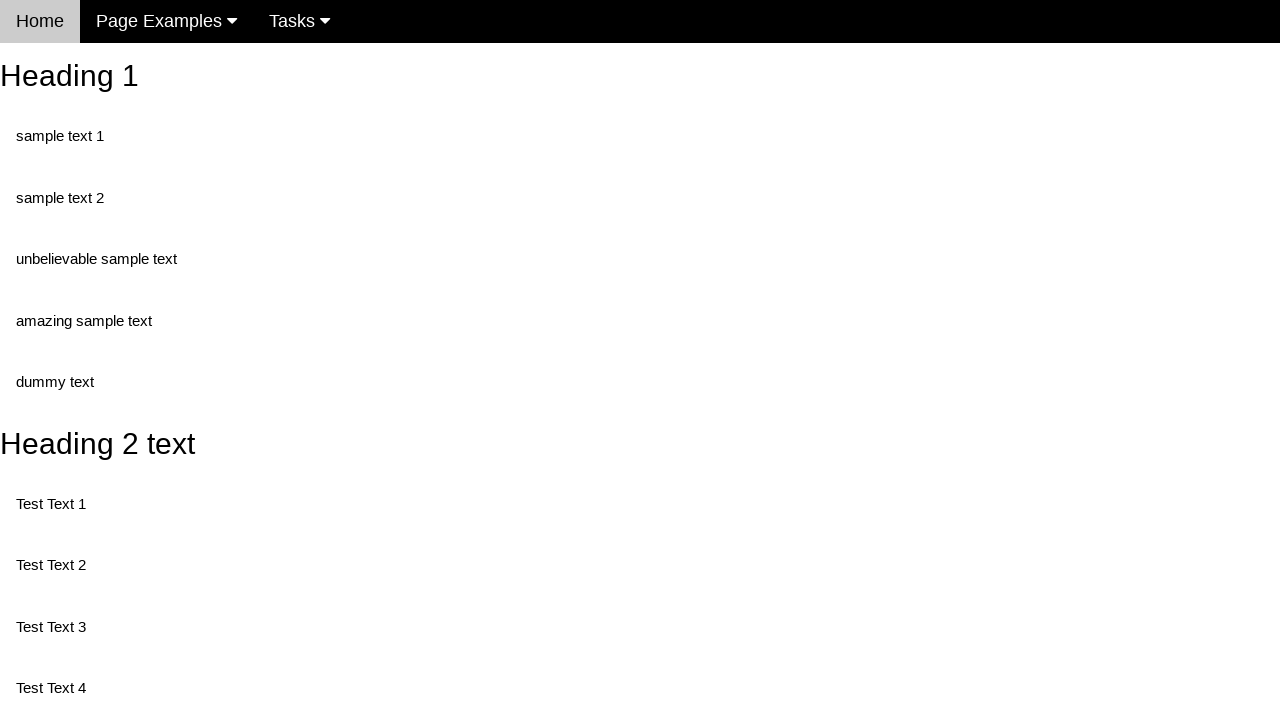

Navigated to locators example page
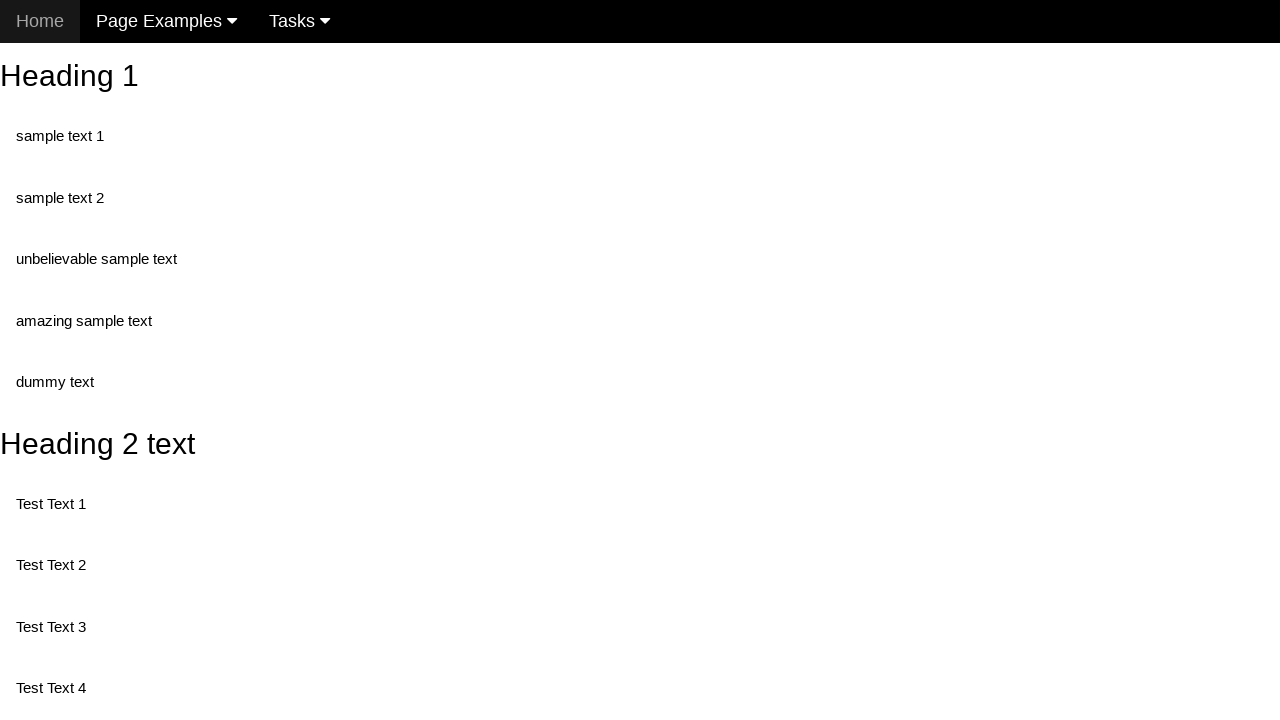

Located element using CSS selector 'div#nonStandartText > .amazing'
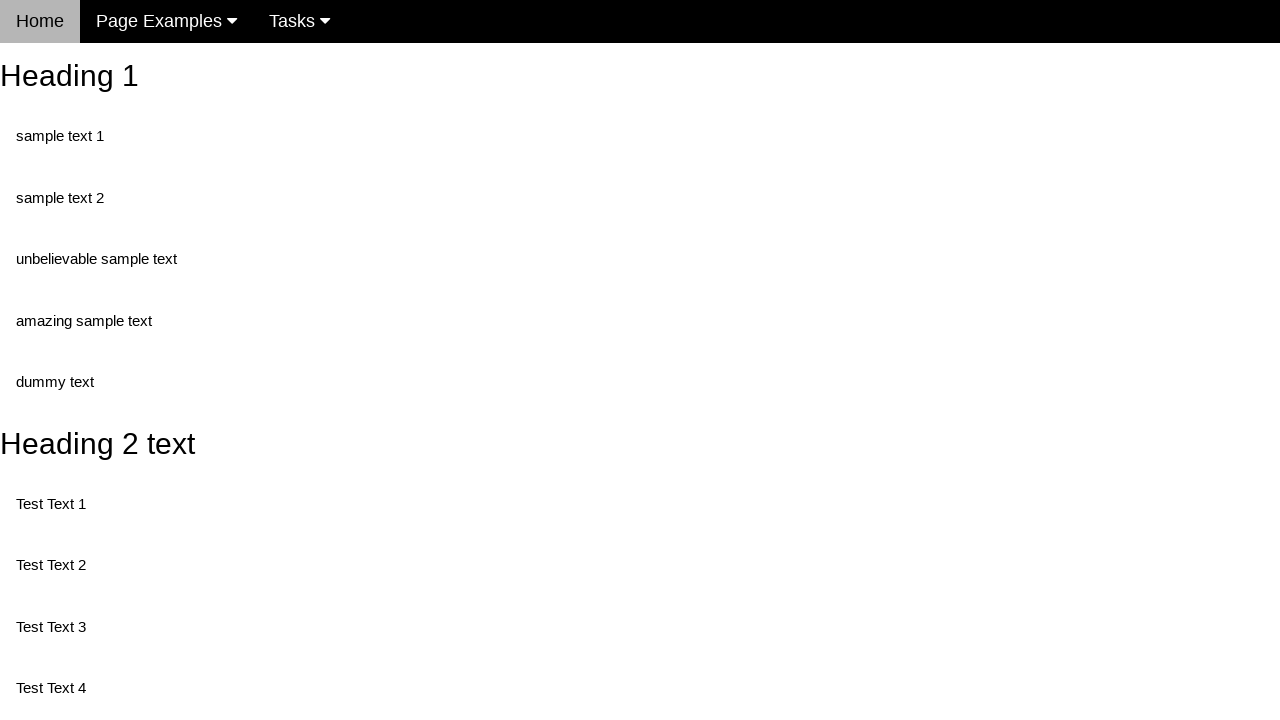

Element became visible on the page
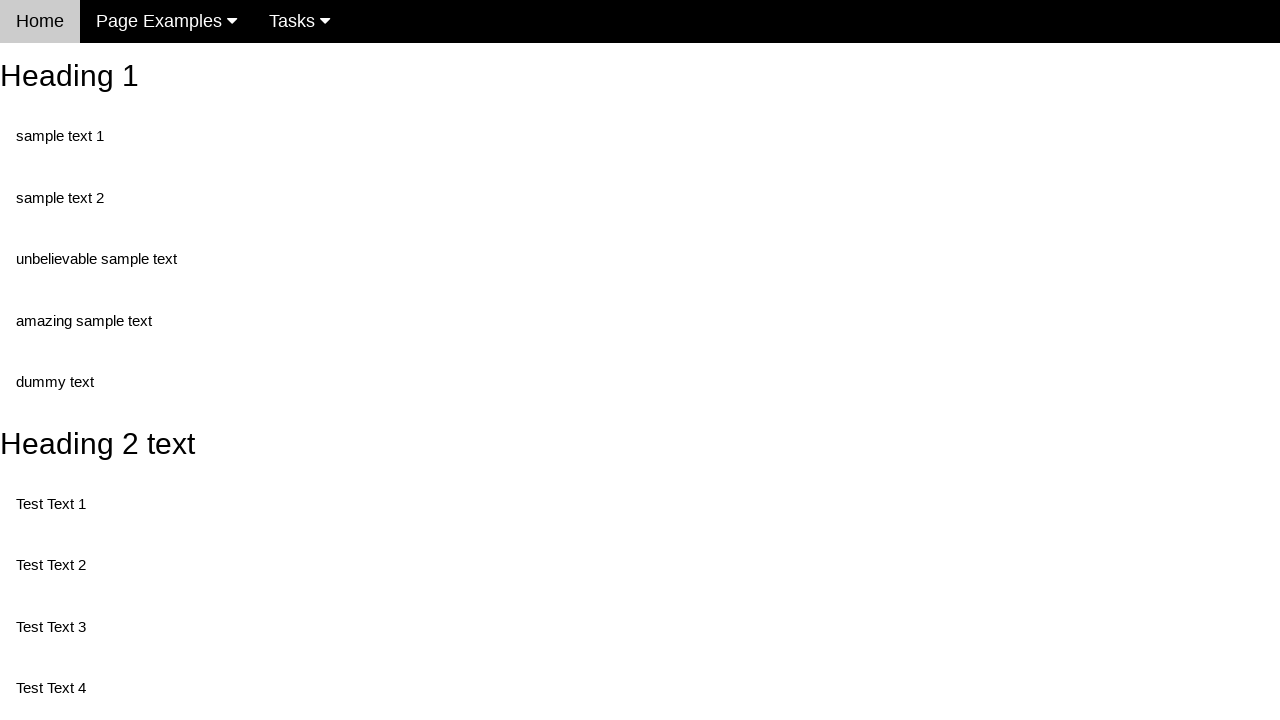

Retrieved text content from element: 'amazing sample text'
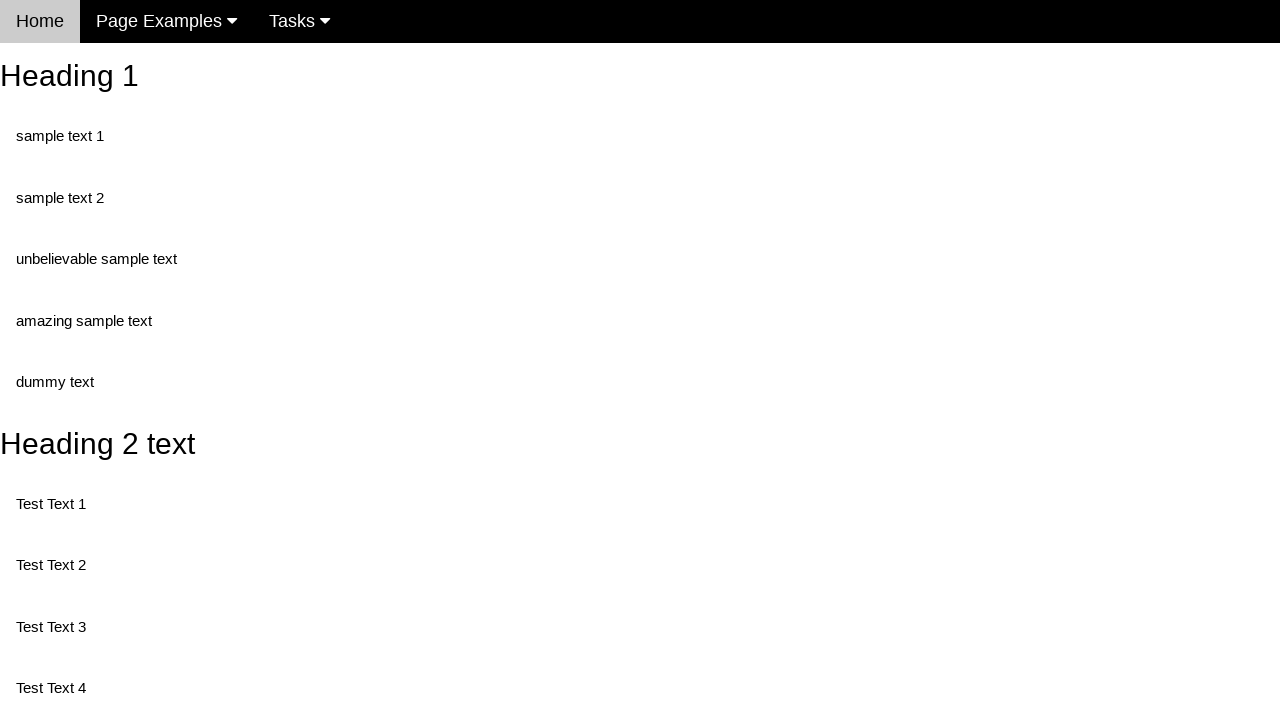

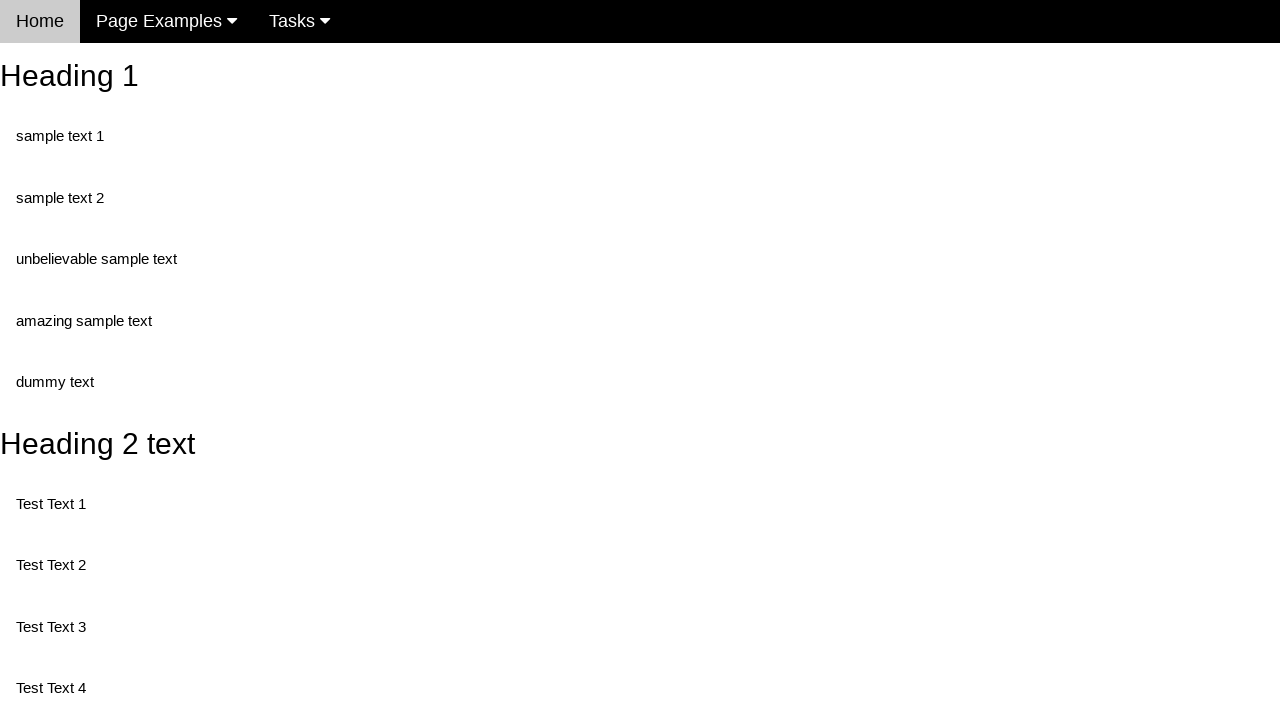